Fills out and submits a practice registration form with user details including name, email, gender, phone, and date of birth, then verifies successful submission

Starting URL: https://demoqa.com/automation-practice-form

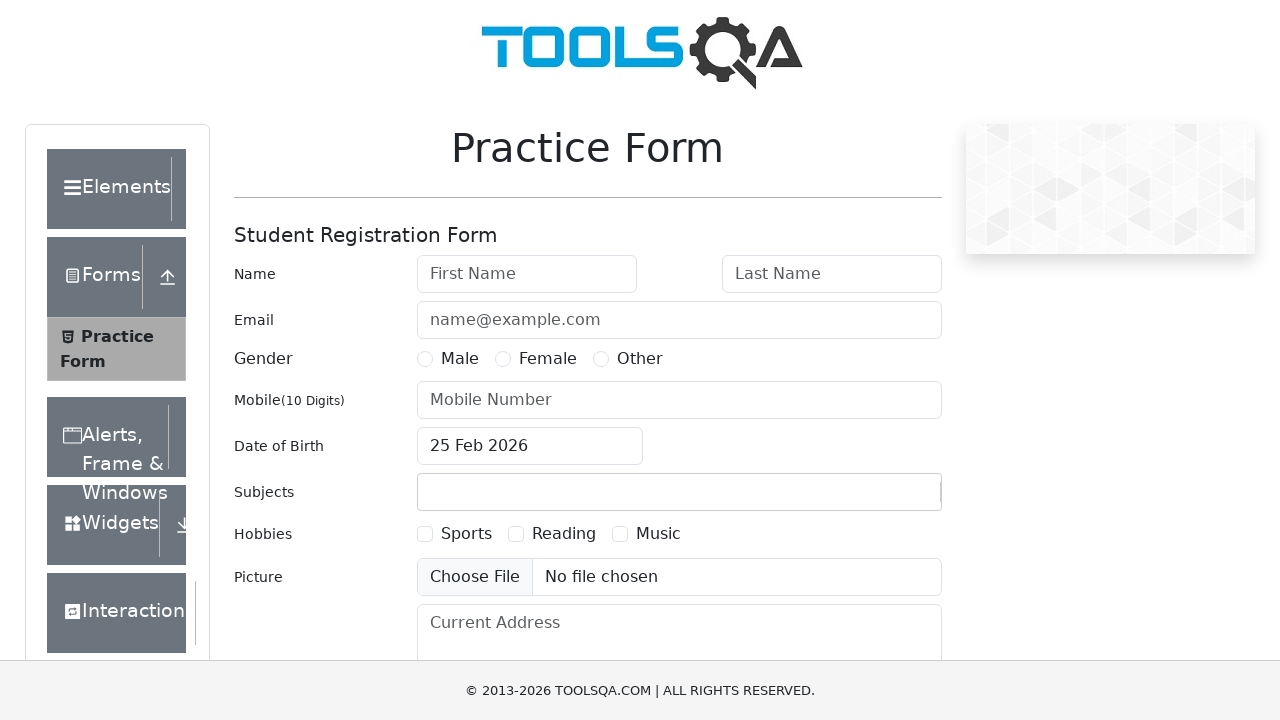

Scrolled to first name field
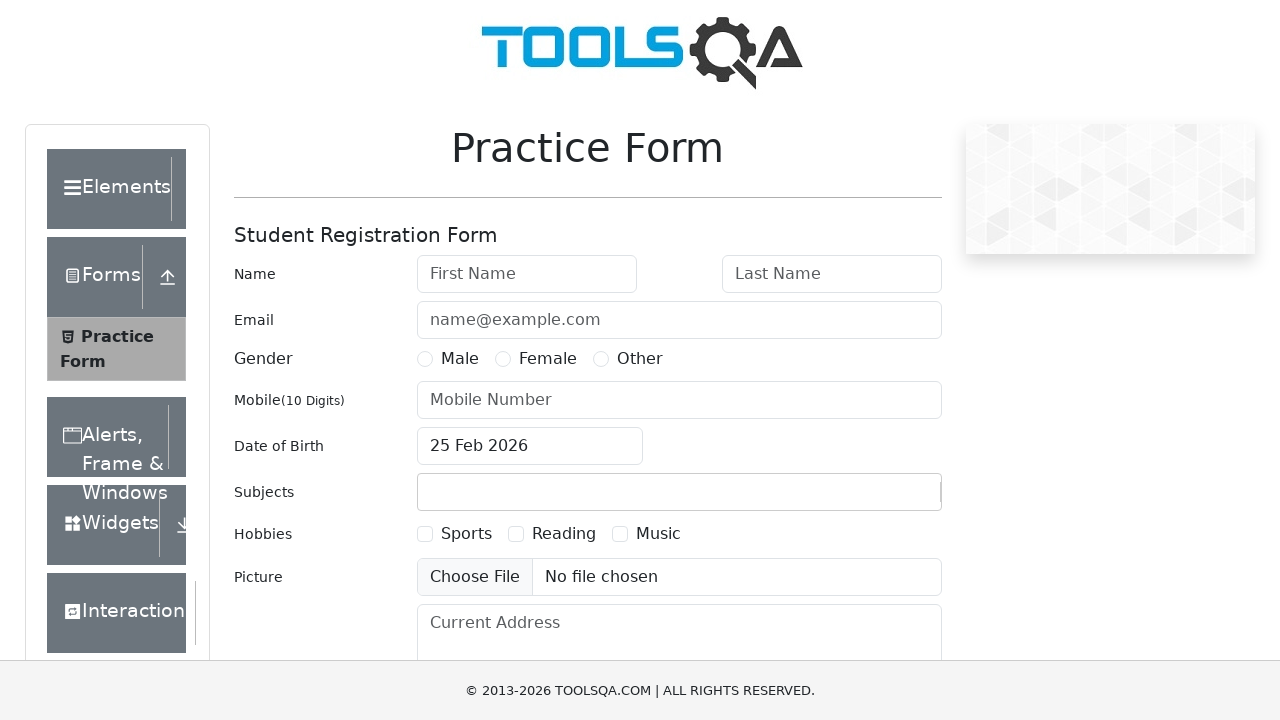

Filled first name field with 'John' on #firstName
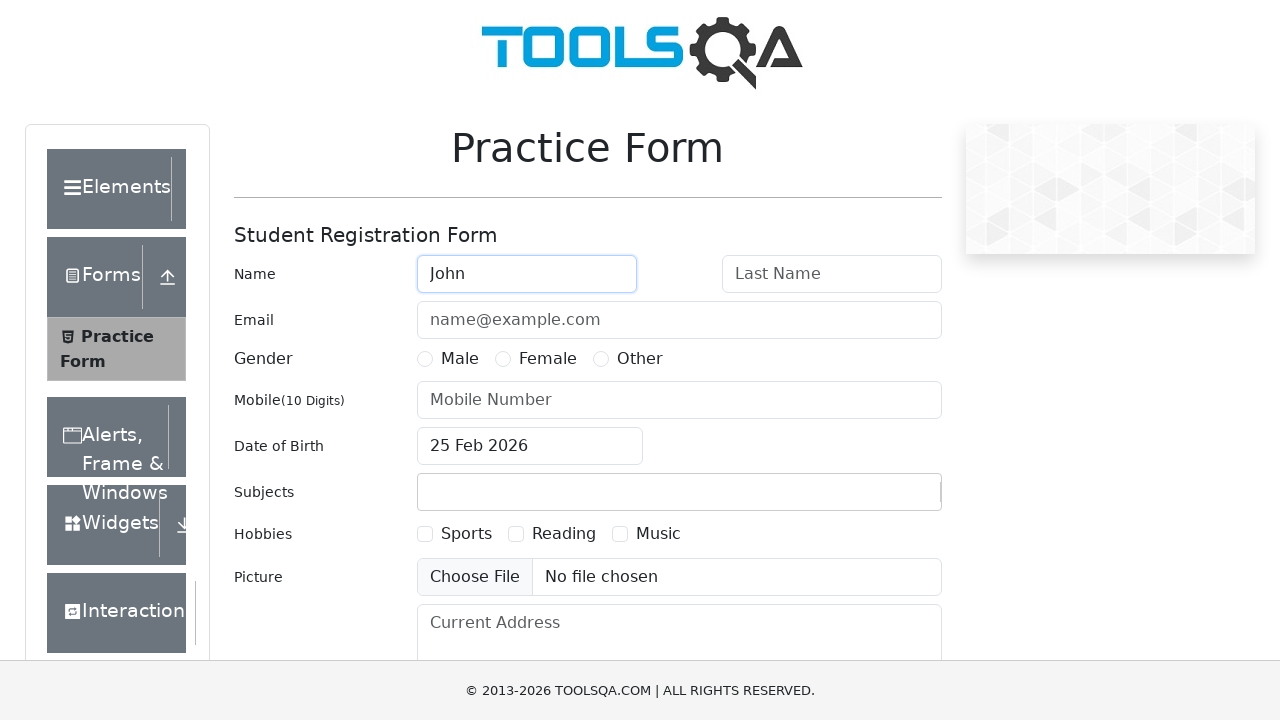

Filled last name field with 'Doe' on #lastName
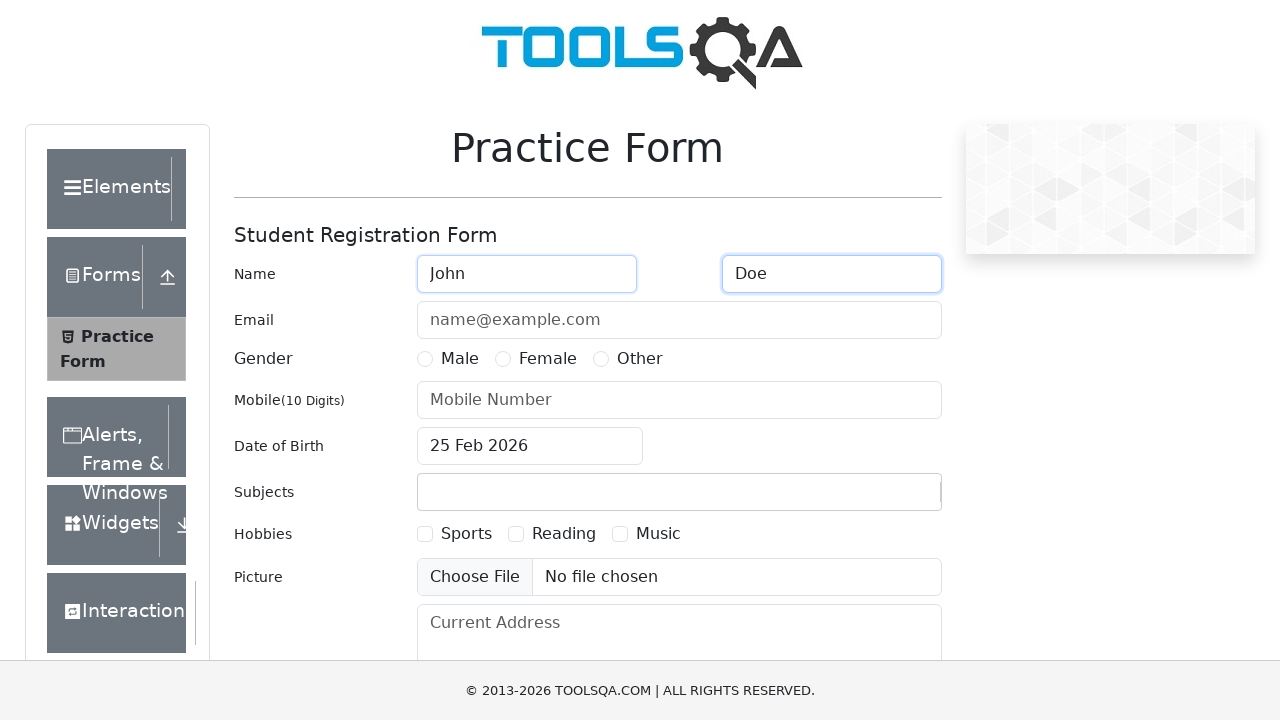

Filled email field with 'John@gmail.com' on #userEmail
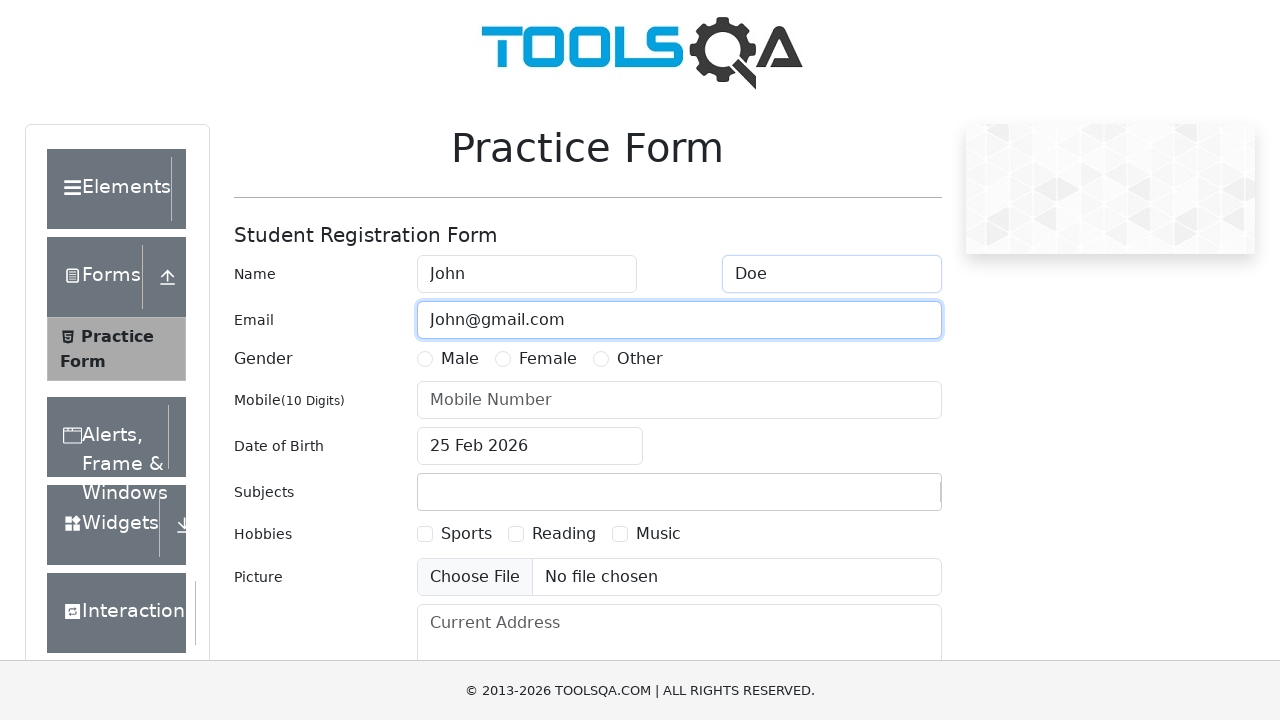

Selected Male gender option at (460, 359) on label[for='gender-radio-1']
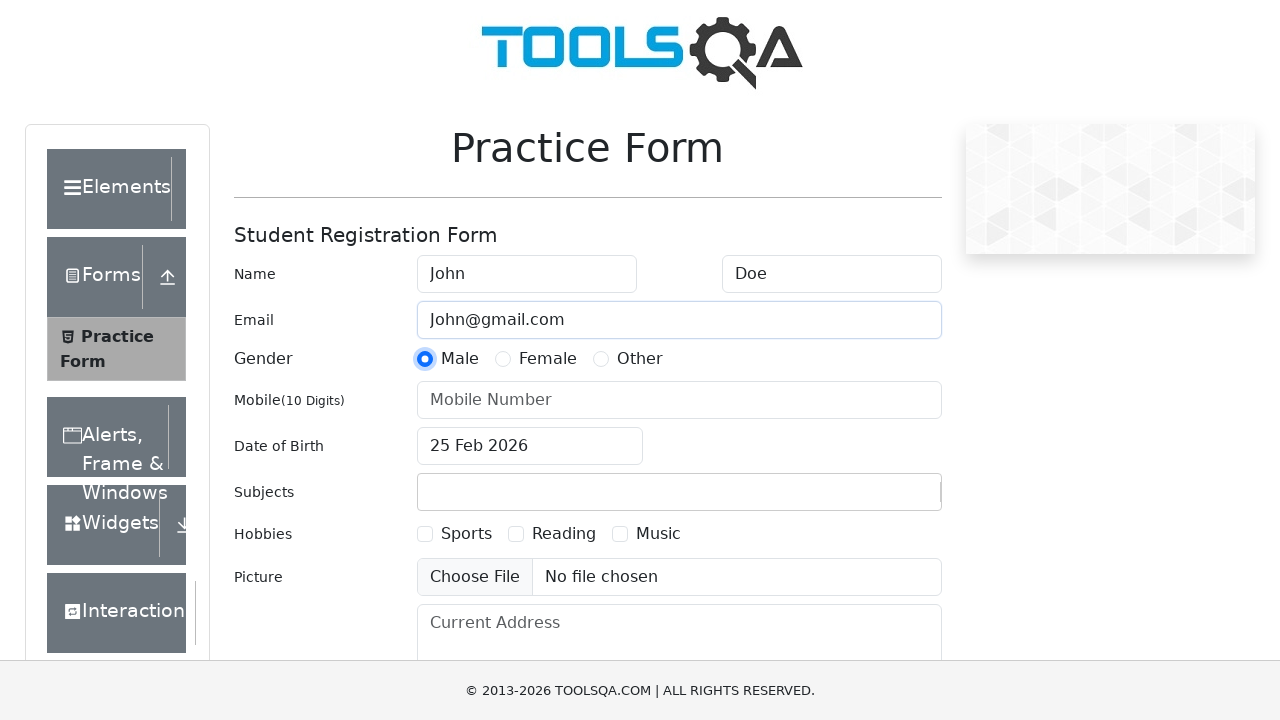

Filled phone number field with '0812345345' on #userNumber
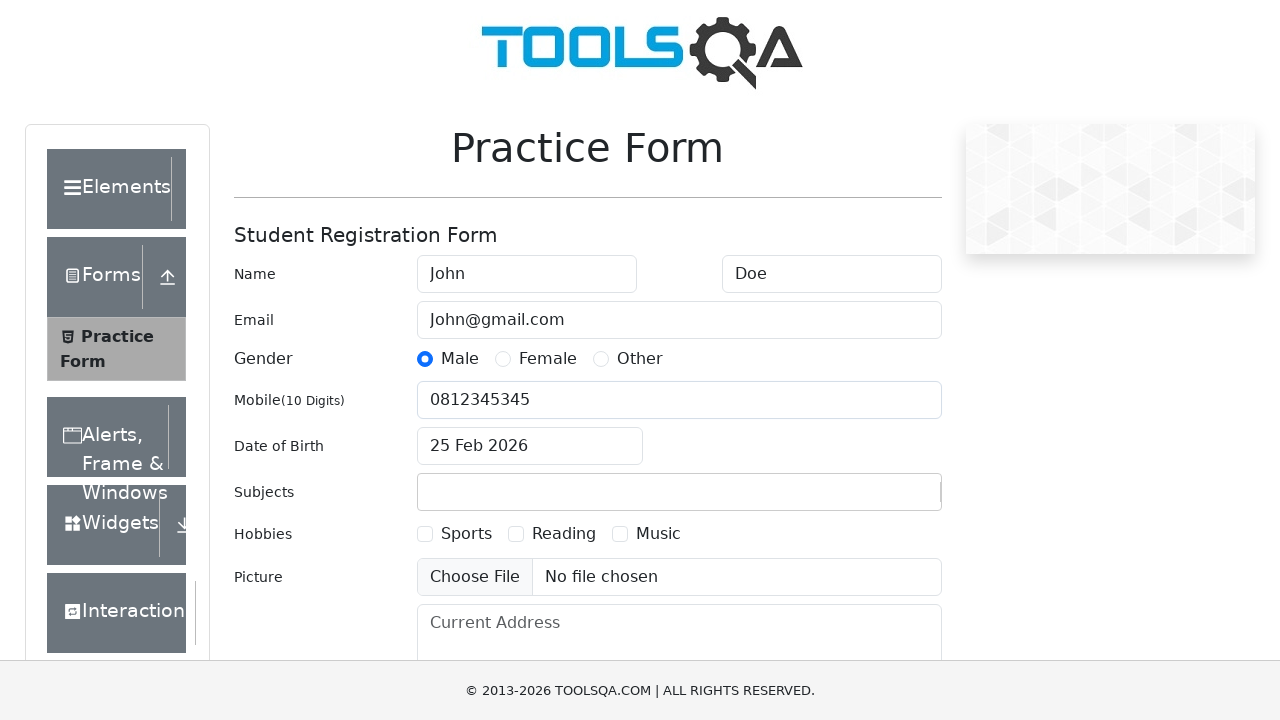

Clicked date of birth input field at (530, 446) on #dateOfBirthInput
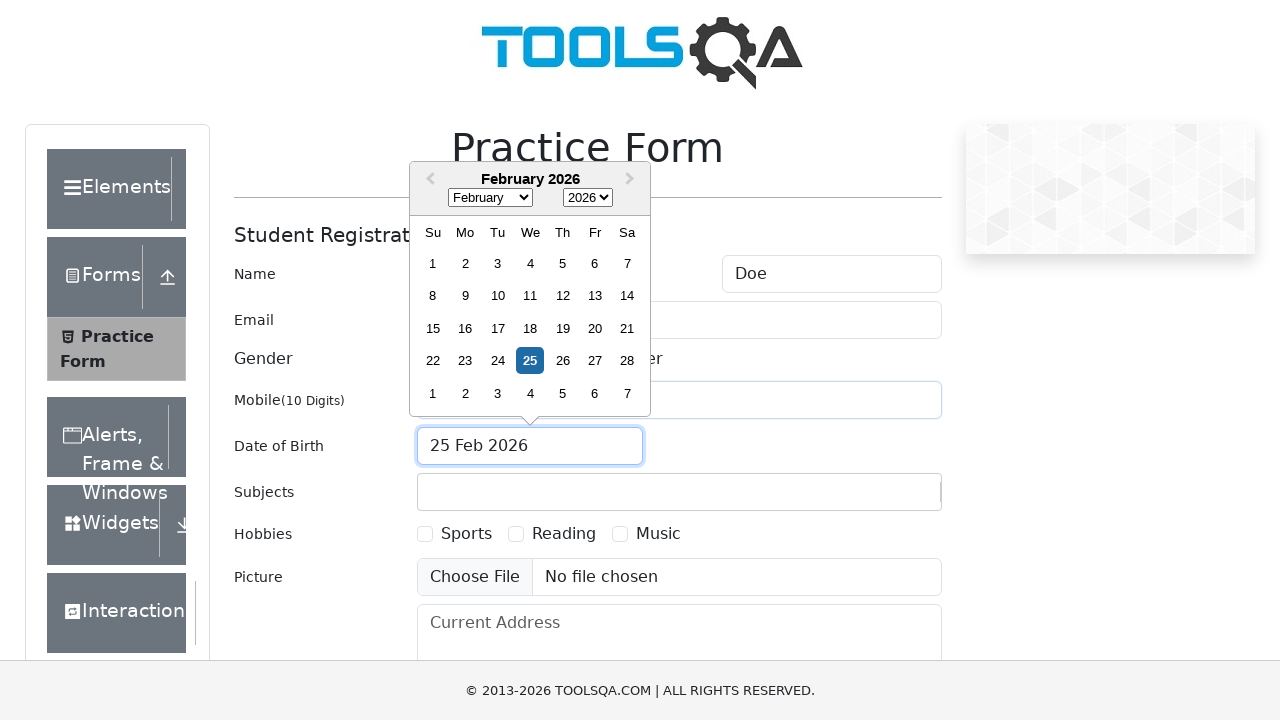

Selected all text in date of birth field
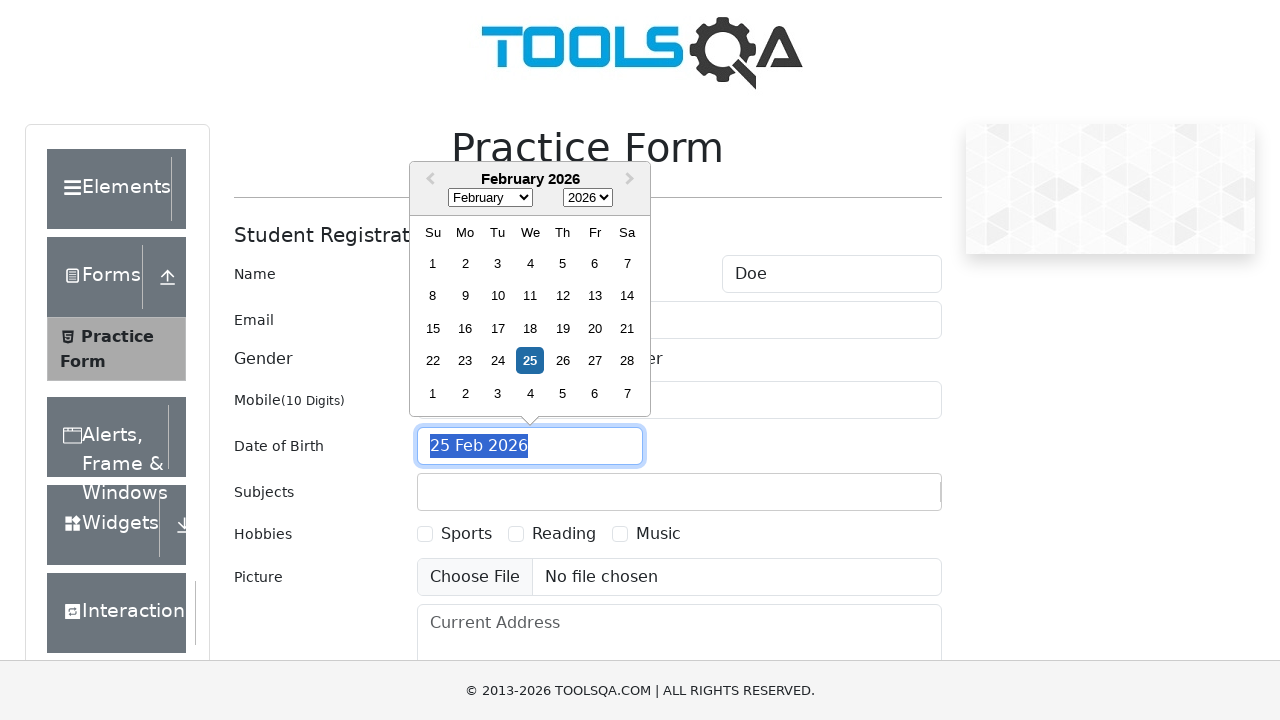

Typed date of birth '20 Jan 1998'
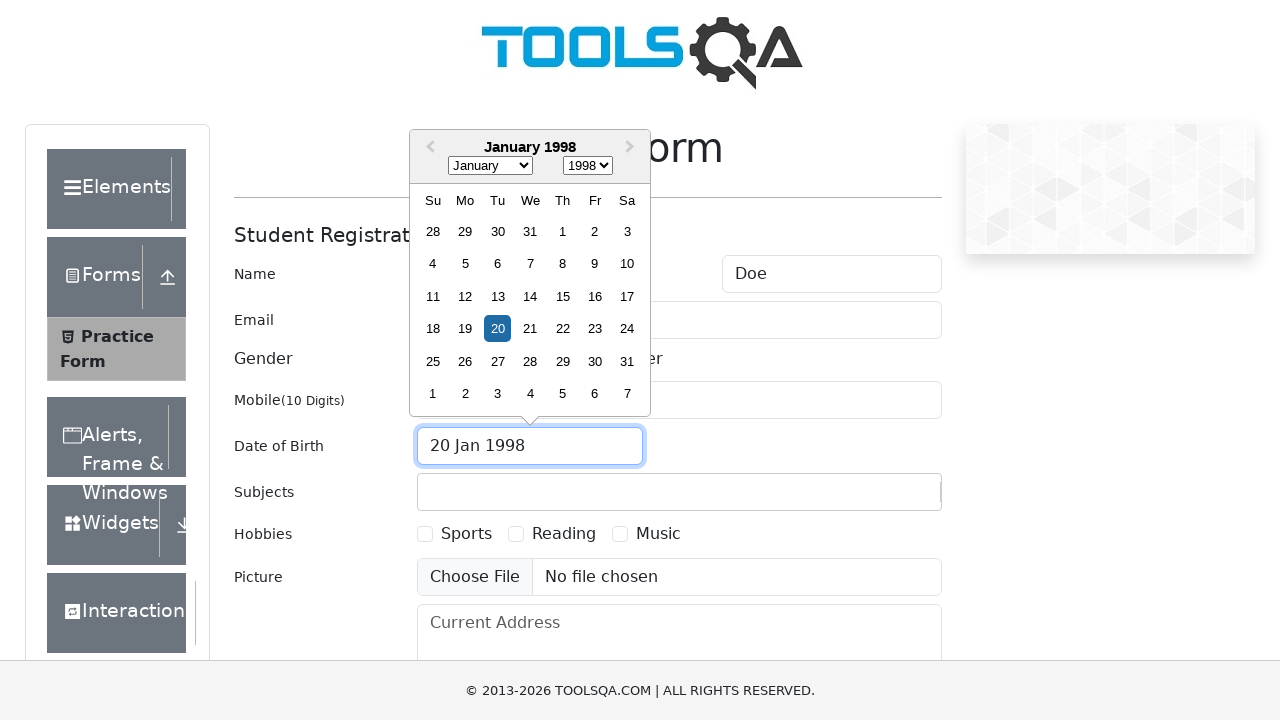

Pressed Enter to confirm date of birth
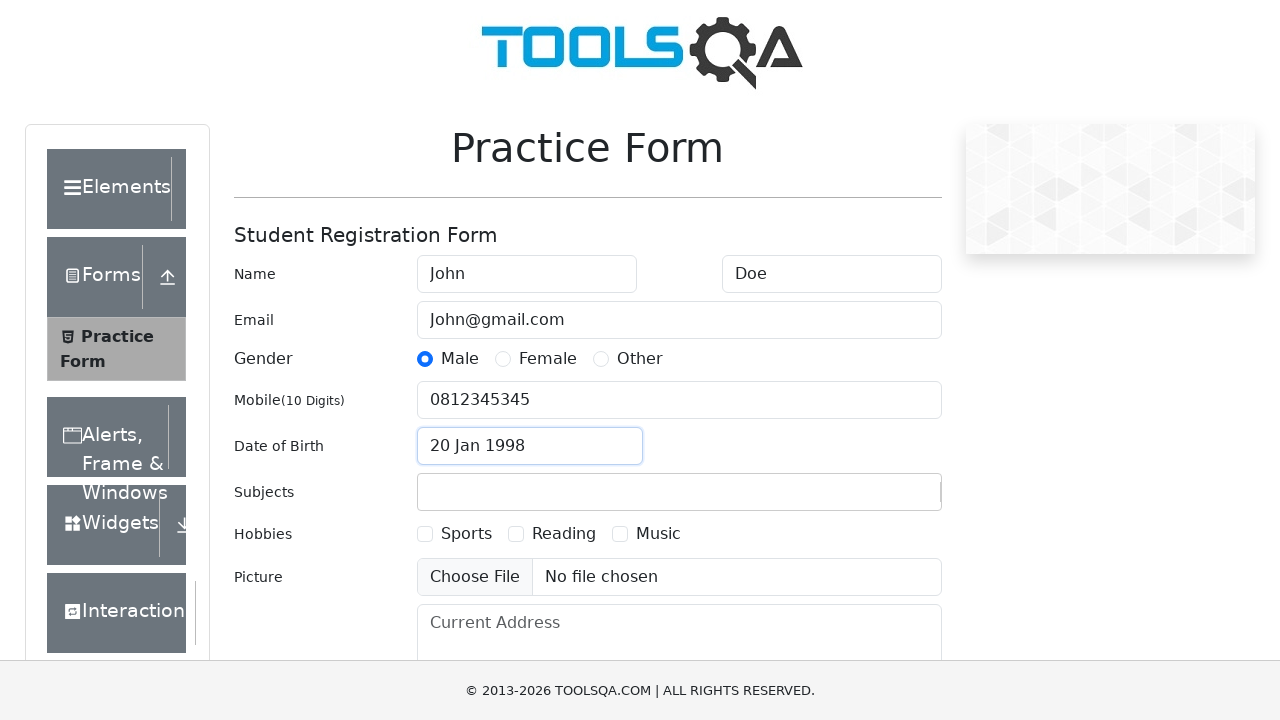

Scrolled to submit button
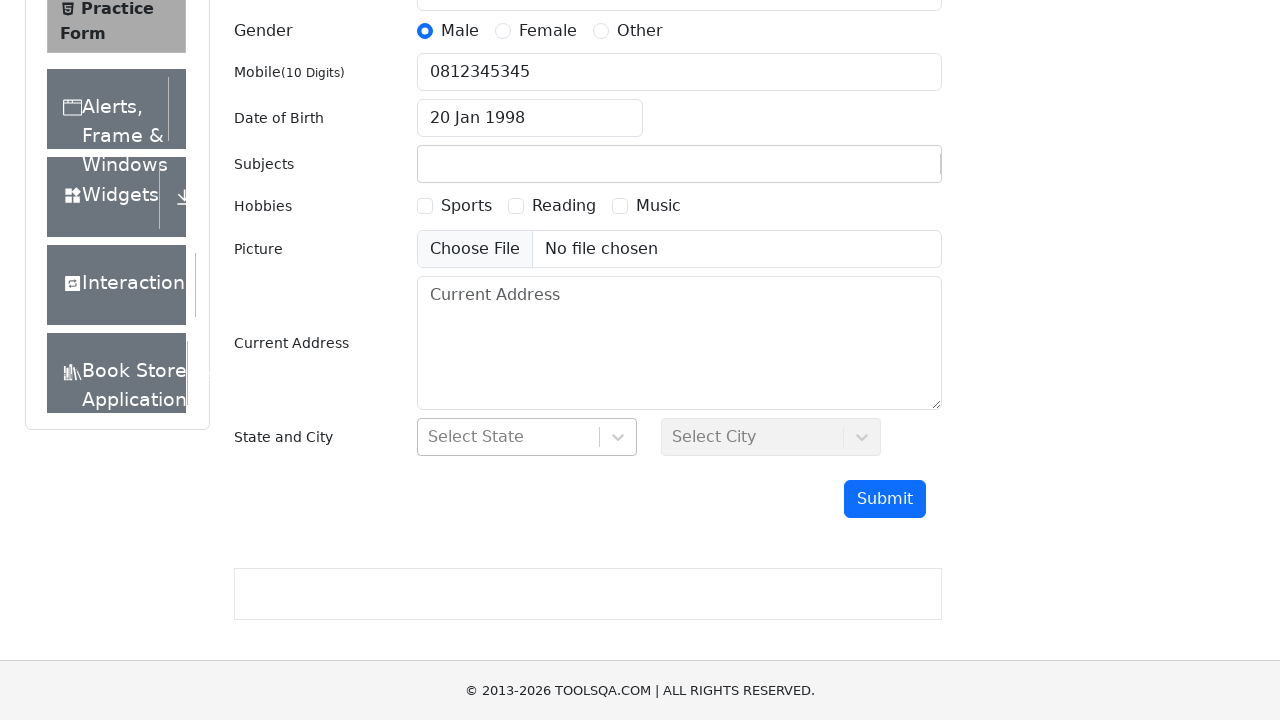

Clicked submit button at (885, 499) on #submit
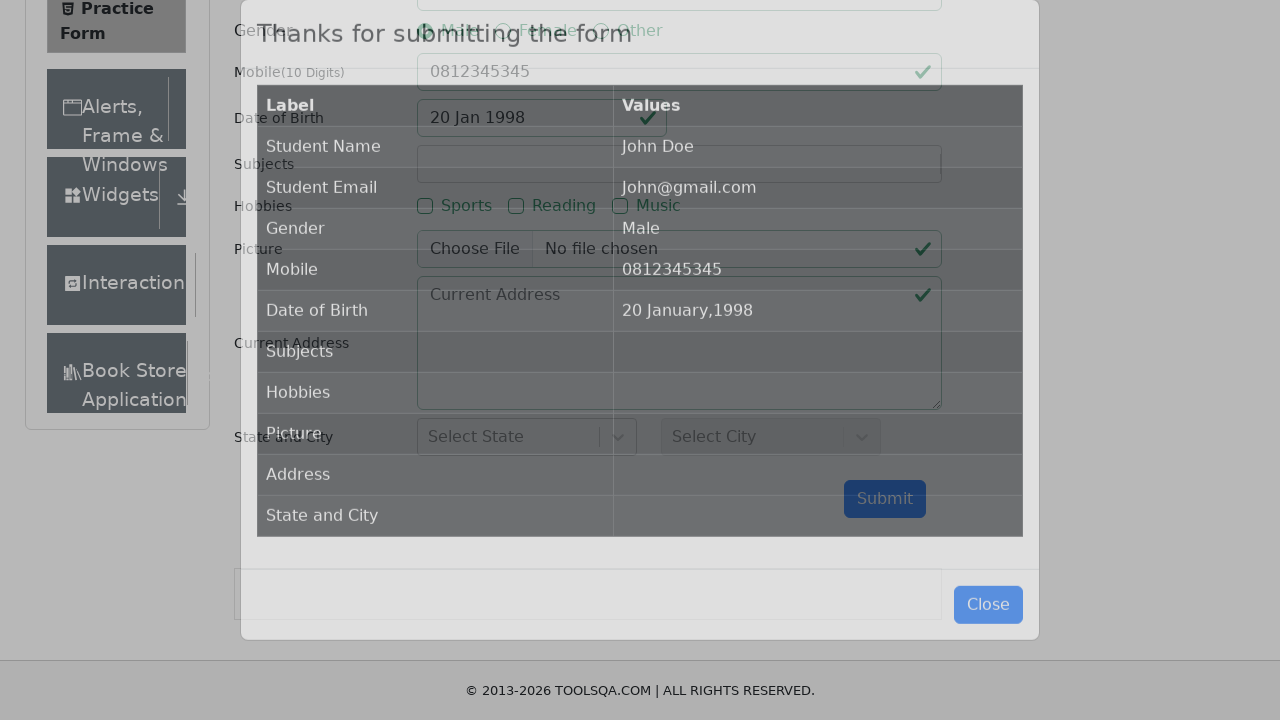

Form submitted successfully - success modal appeared
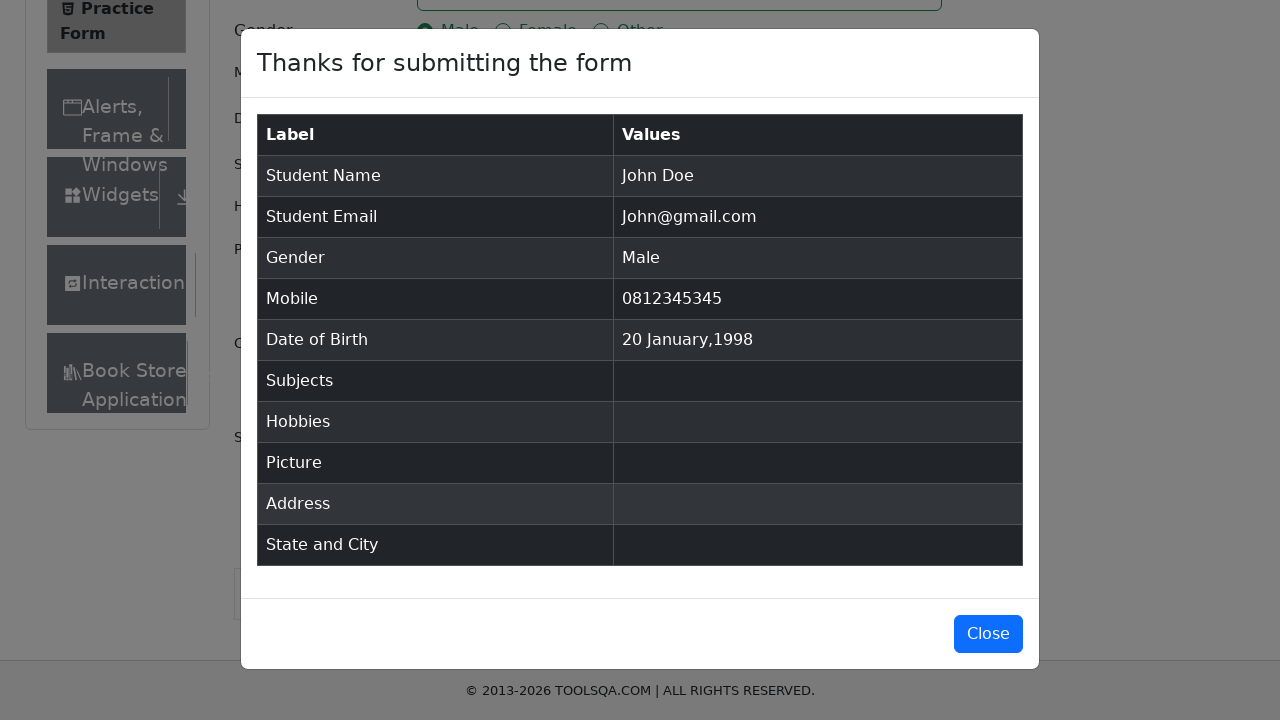

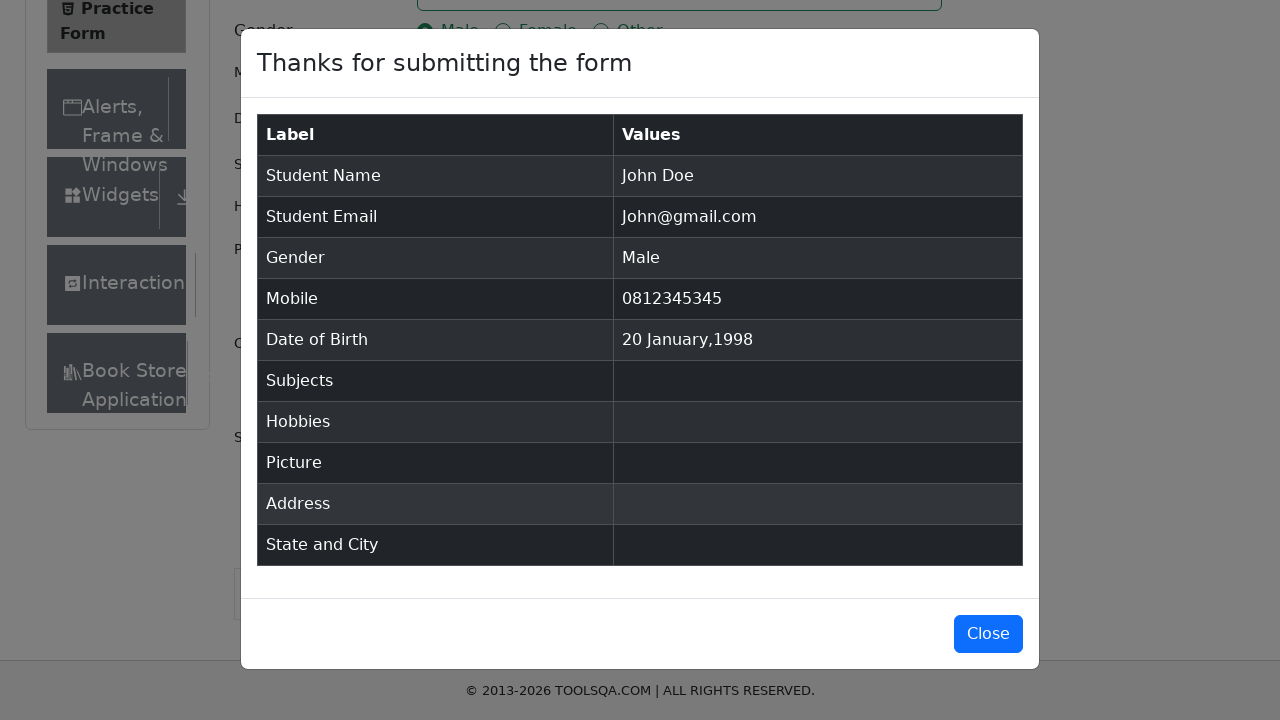